Tests scrolling functionality on a large page by scrolling down to a "CYDEO" link at the bottom and then scrolling back up to a "Home" link at the top.

Starting URL: https://practice.cydeo.com/large

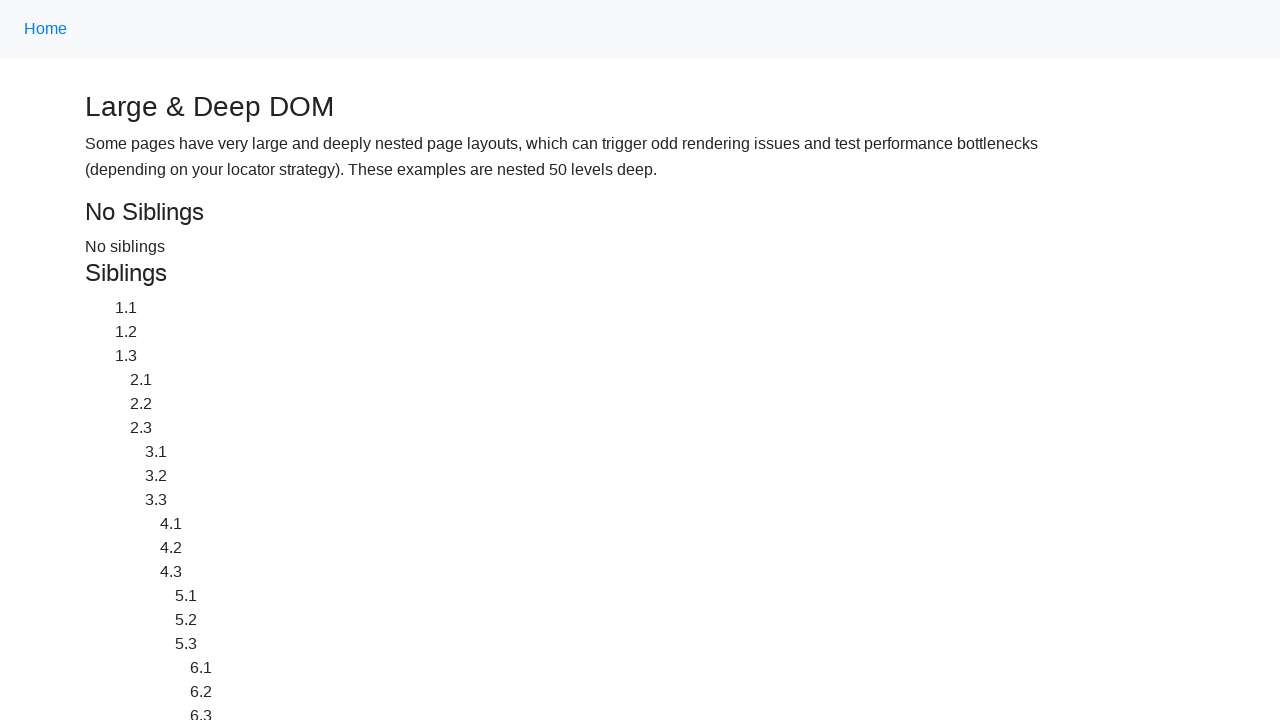

Located CYDEO link at bottom of page
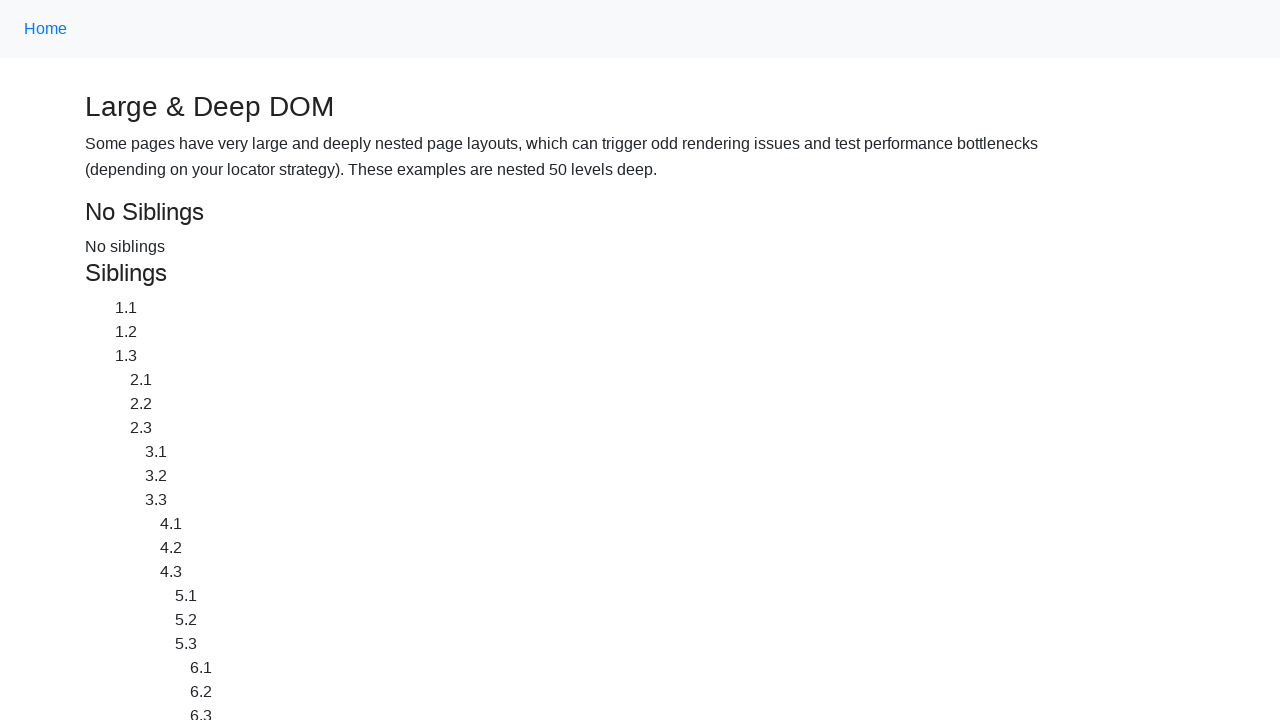

Located Home link at top of page
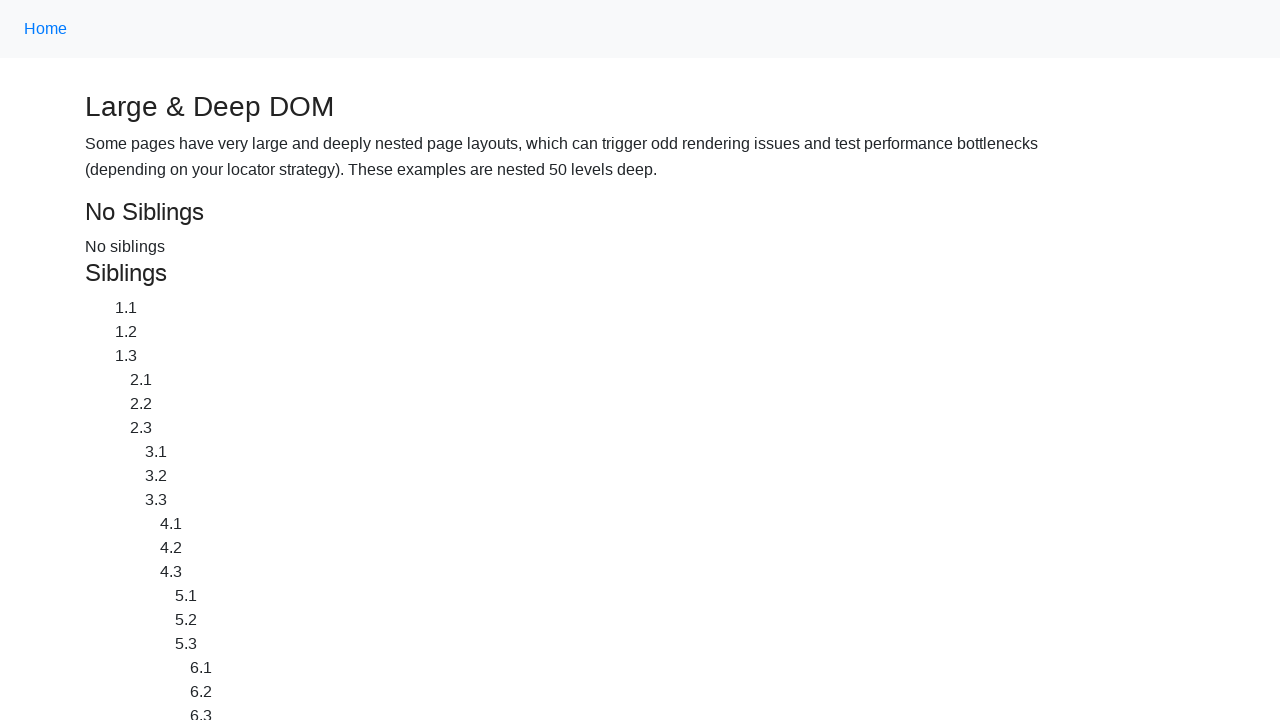

Scrolled down to CYDEO link at bottom of page
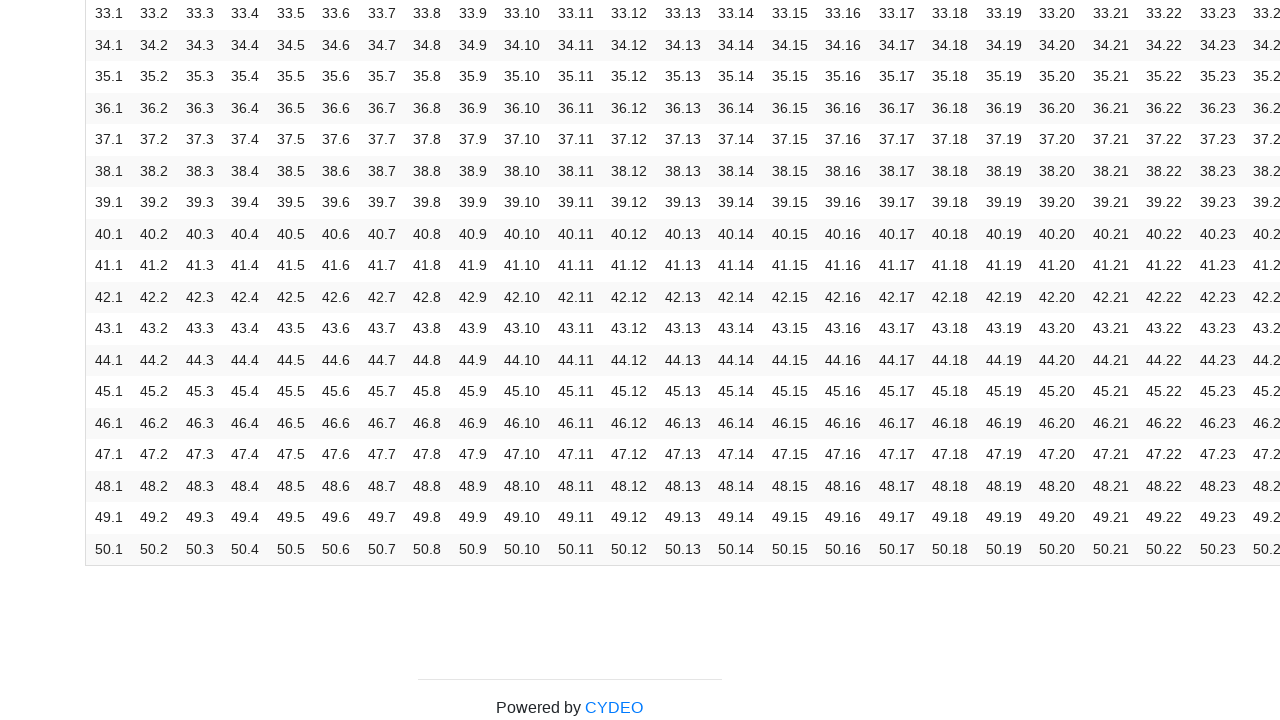

Waited 500ms to observe scroll
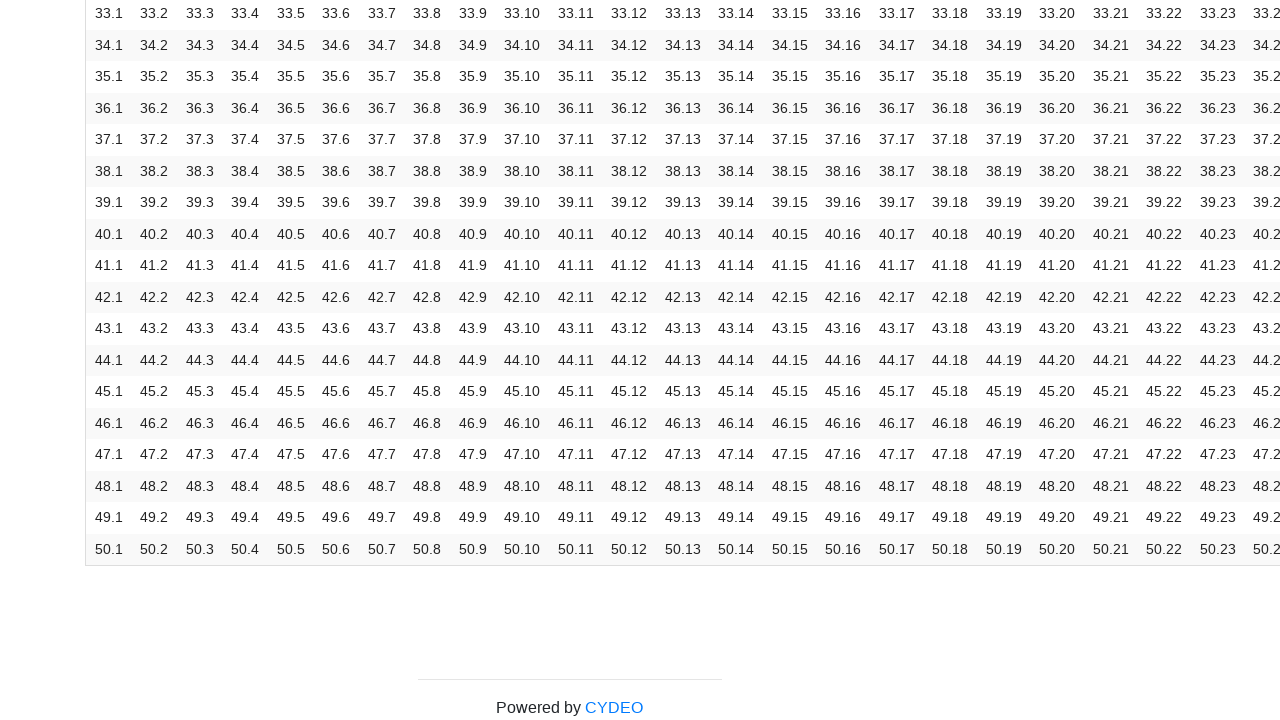

Scrolled up to Home link at top of page
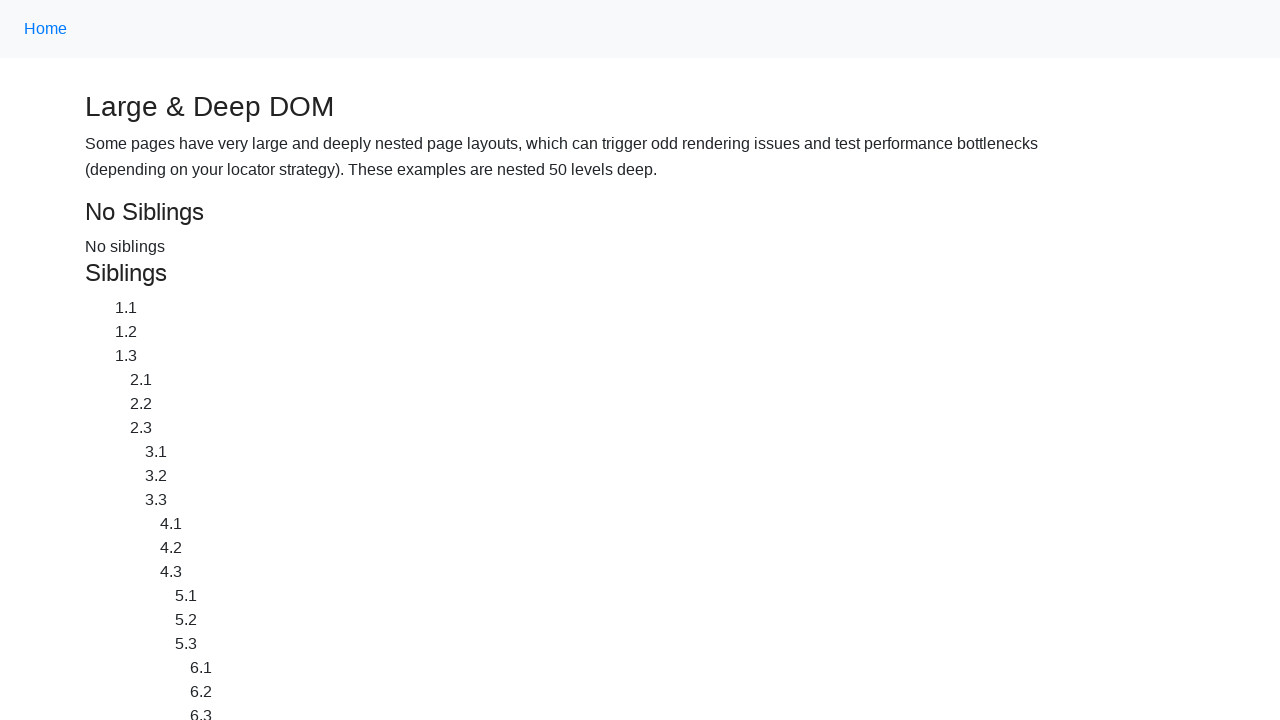

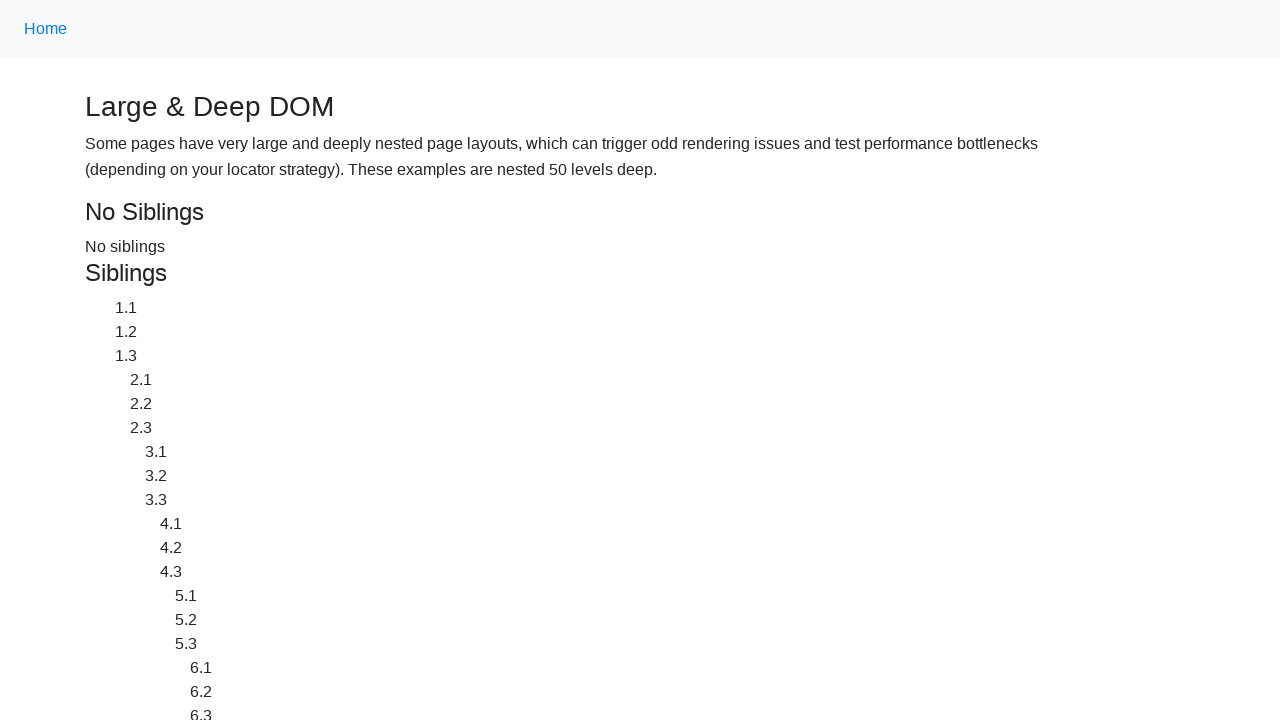